Tests YouTube search functionality by searching for "api testing" and waiting for results

Starting URL: https://www.youtube.com/

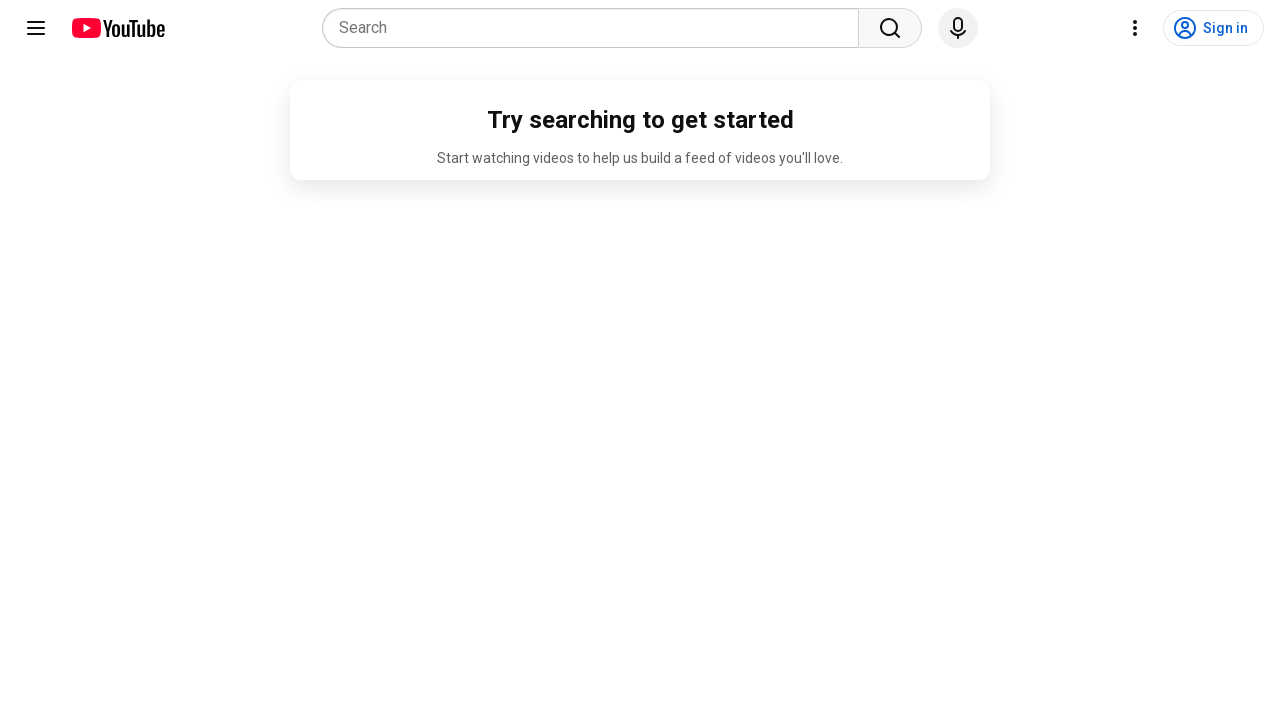

Clicked on search placeholder at (596, 28) on internal:attr=[placeholder="Search"i]
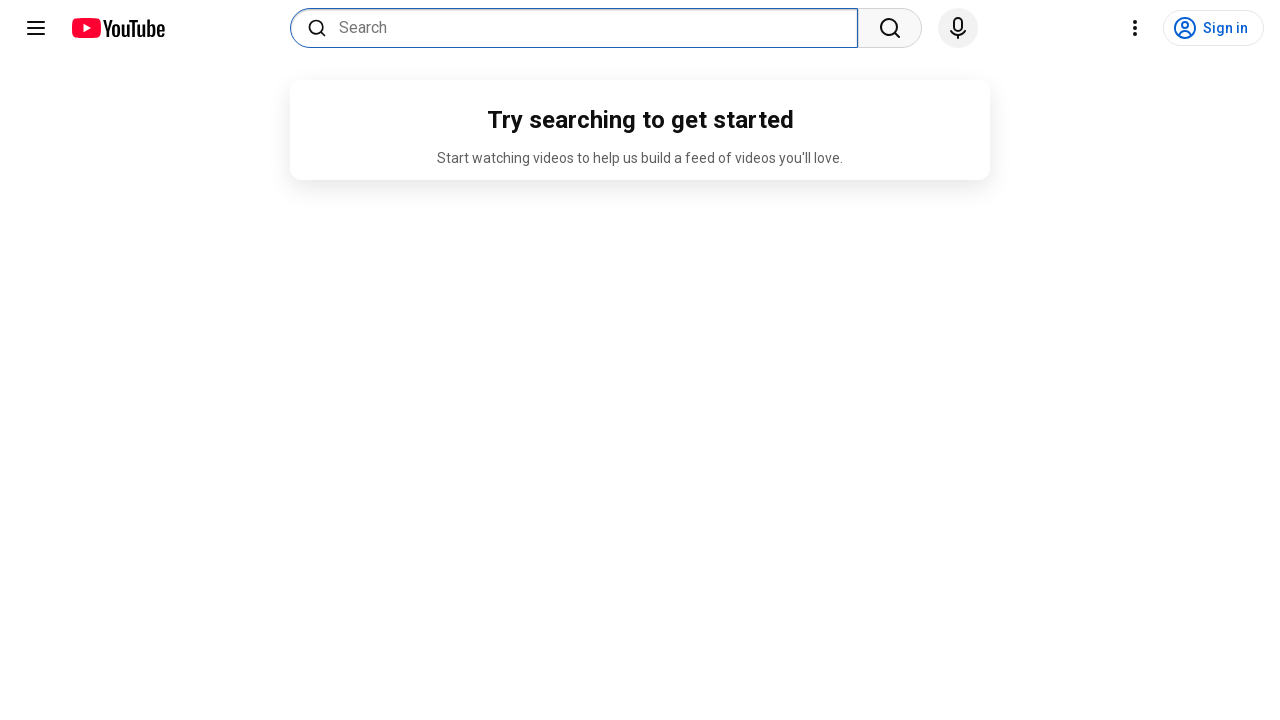

Filled search box with 'api testing' on internal:attr=[placeholder="Search"i]
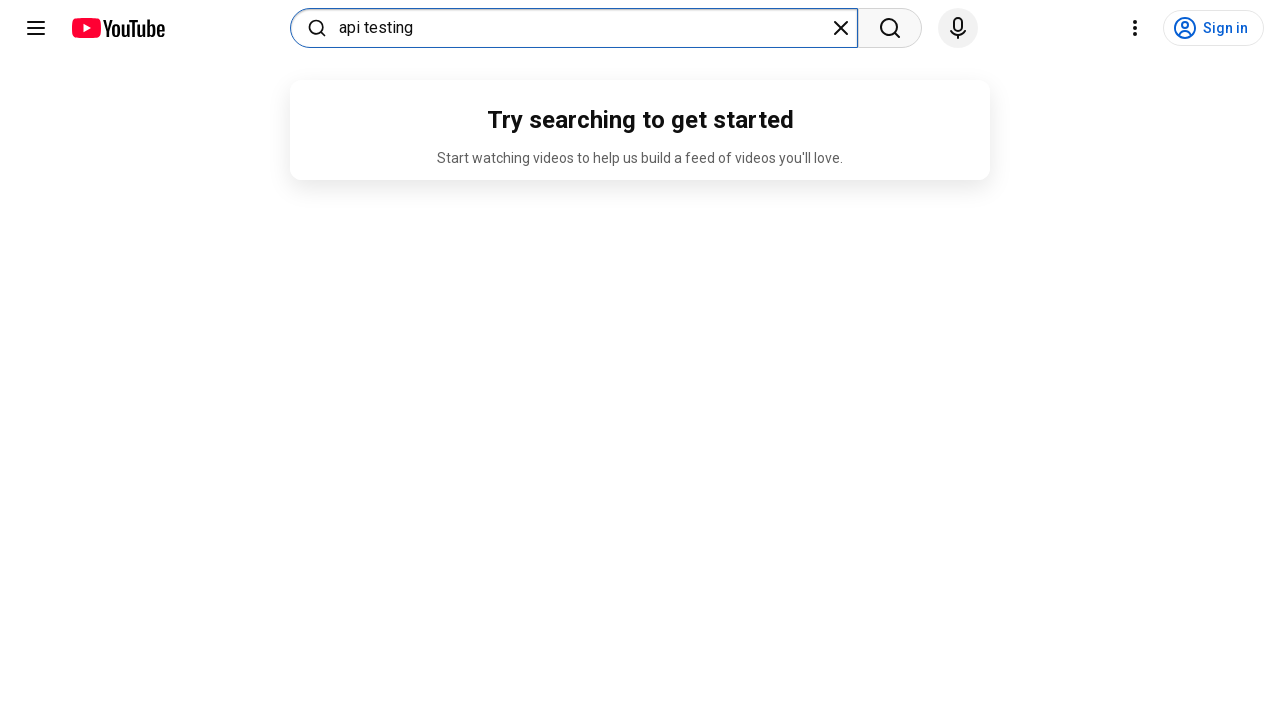

Clicked search button to submit query at (890, 28) on internal:role=button[name="Search"s]
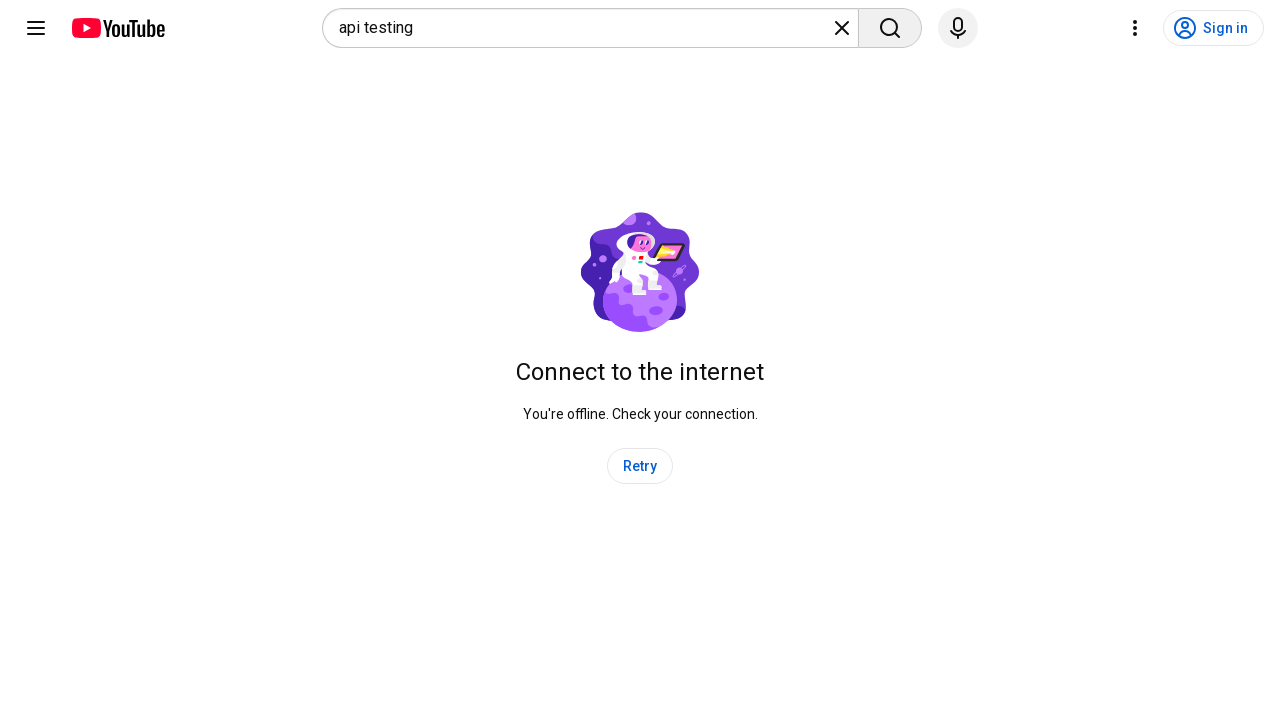

Waited 5 seconds for search results to load
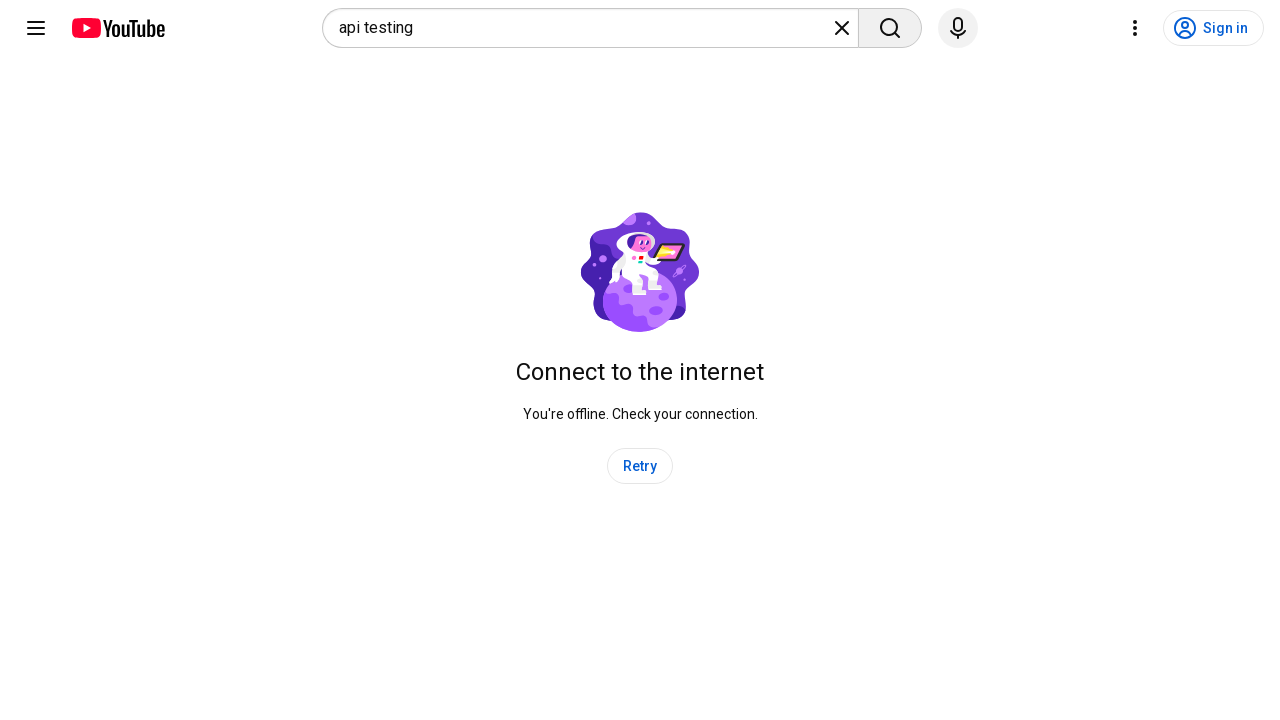

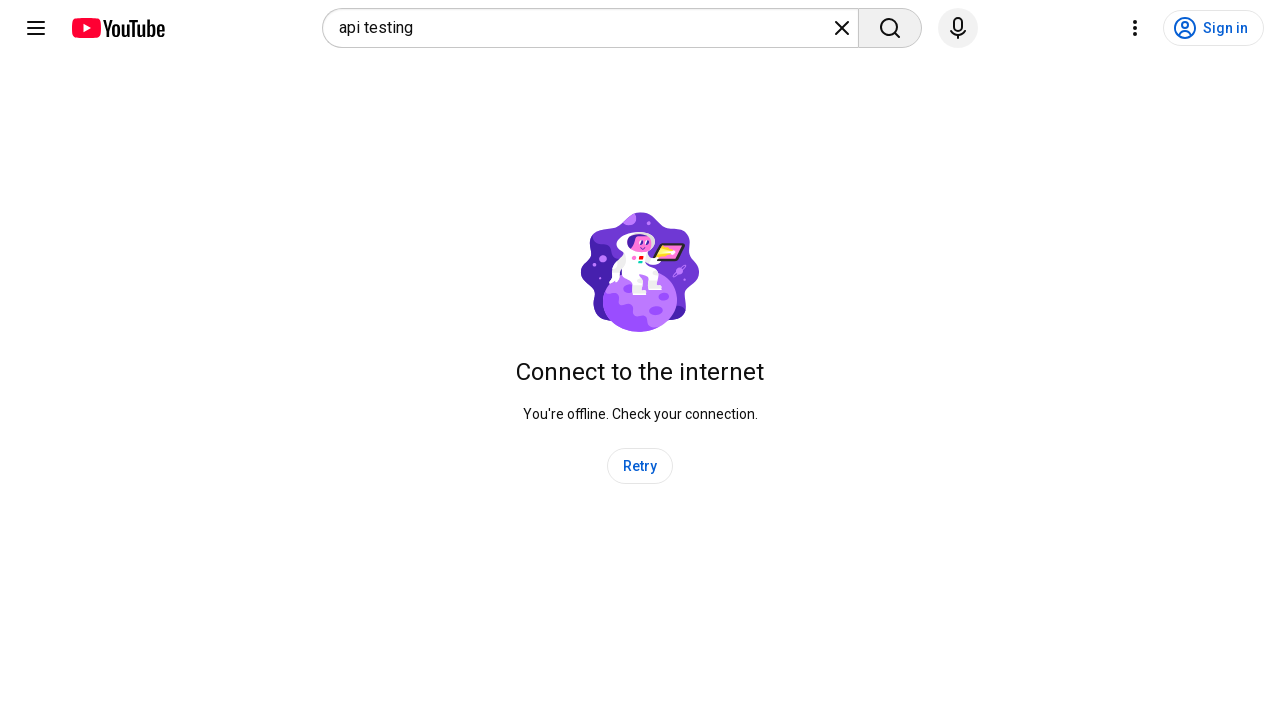